Tests dropdown menu functionality by selecting "India" from a dropdown and verifying the available options

Starting URL: https://www.globalsqa.com/demo-site/select-dropdown-menu/

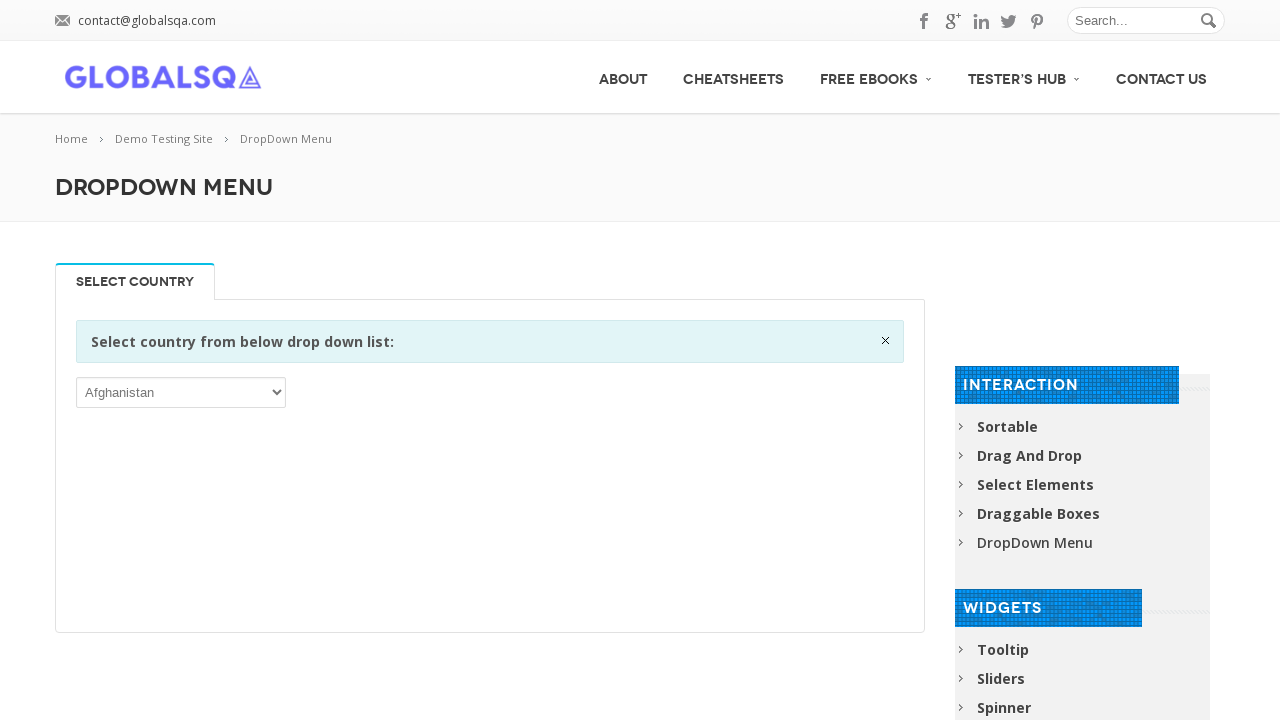

Waited for dropdown menu to be visible
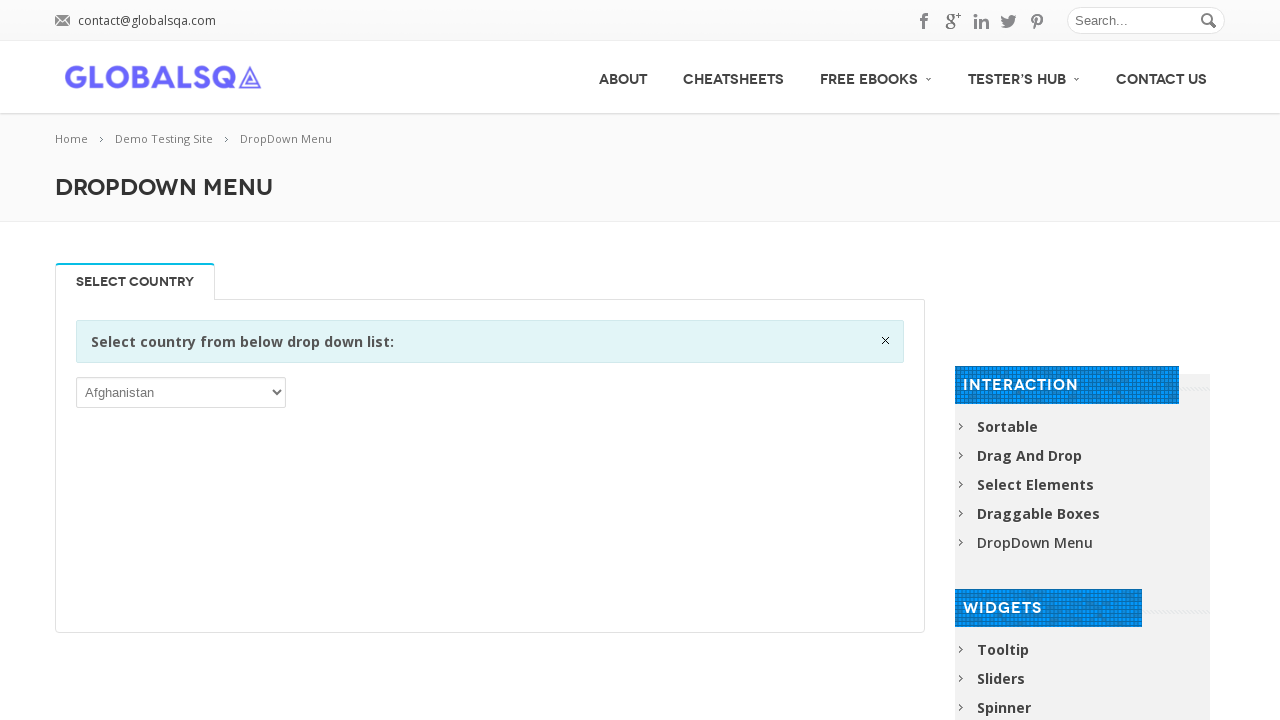

Selected 'India' from the dropdown menu on //div[@class='single_tab_div resp-tab-content resp-tab-content-active']//p//sele
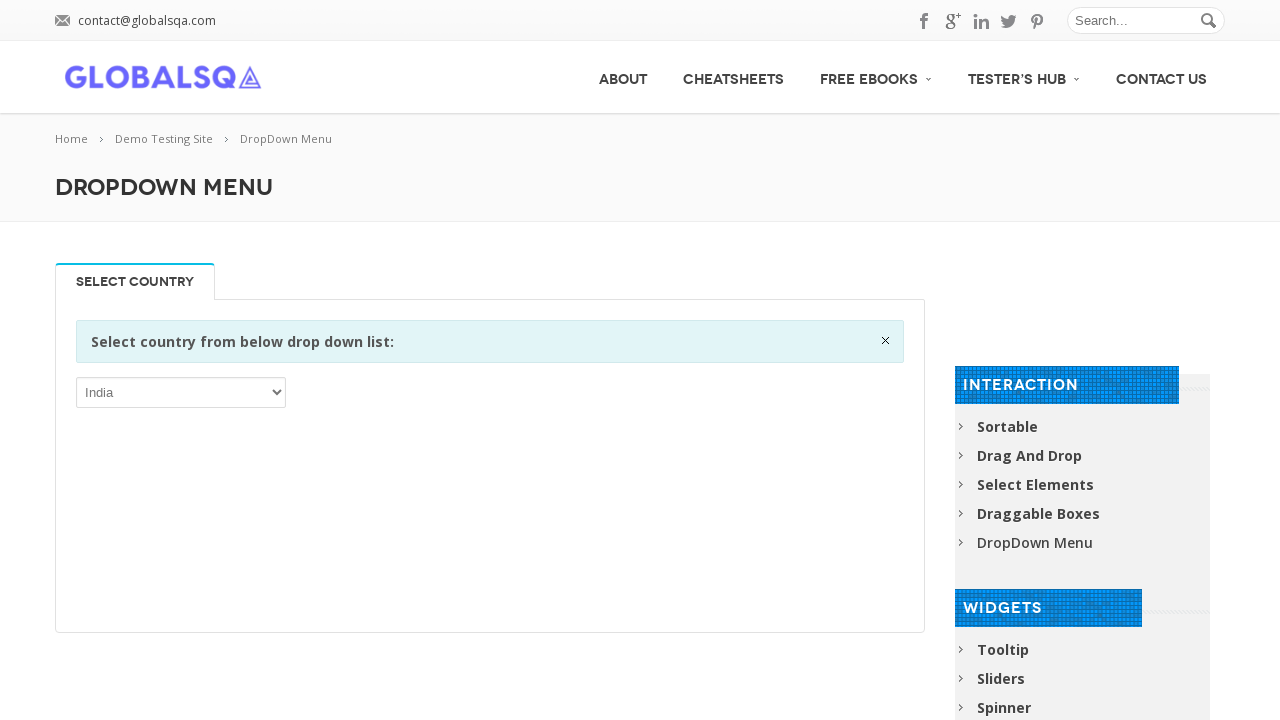

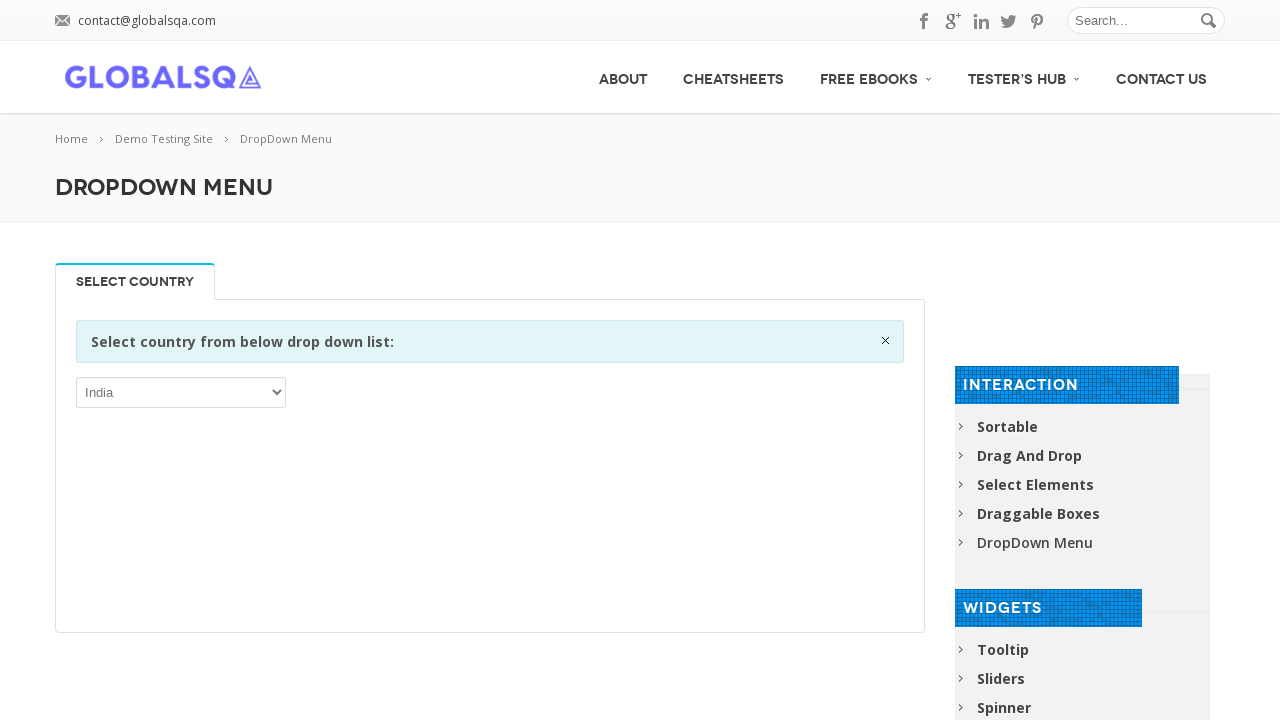